Tests right-click context menu interaction on a course content heading element on a Selenium training website. The script right-clicks on an element and navigates through the context menu.

Starting URL: http://greenstech.in/selenium-course-content.html

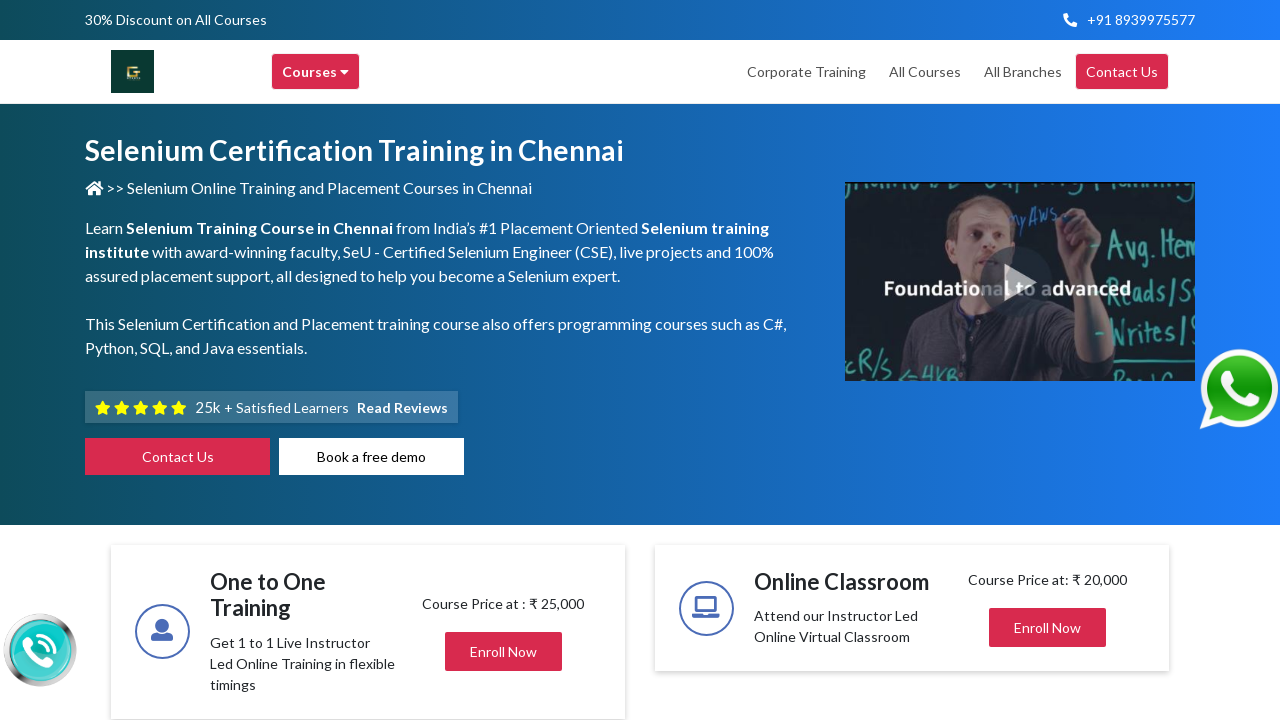

Waited for course content heading element with id 'heading304' to load
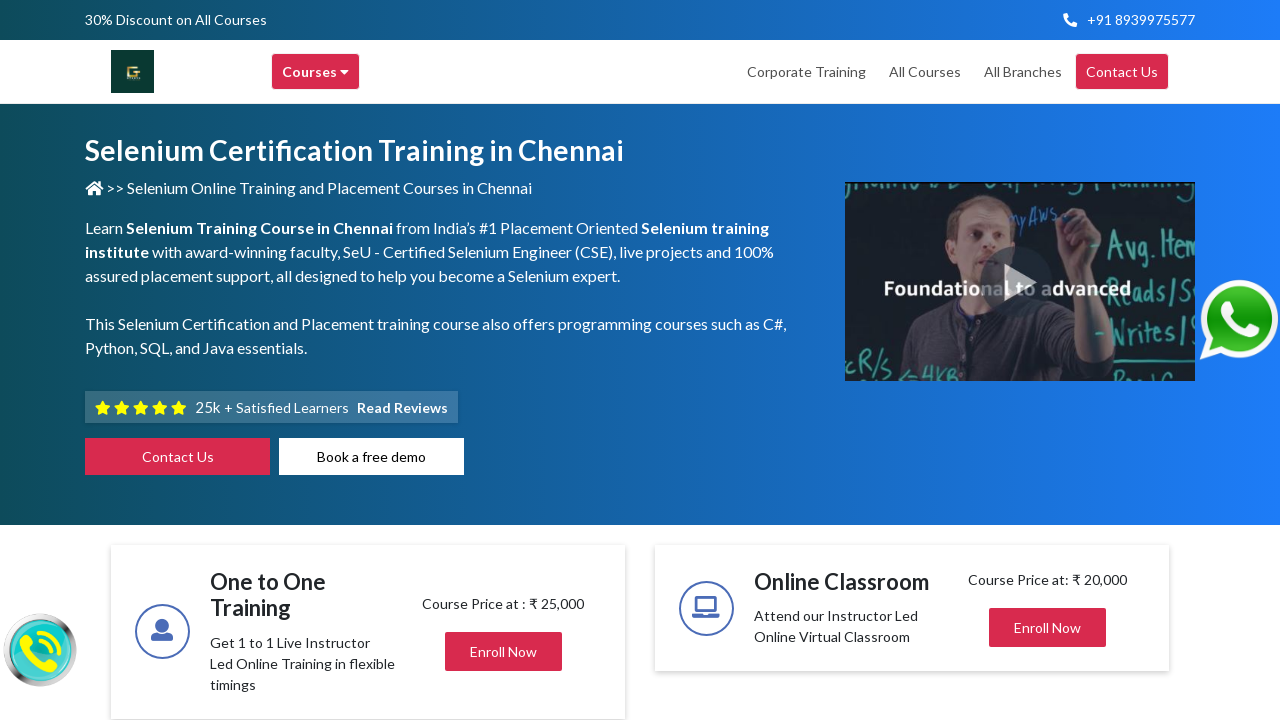

Right-clicked on the course content heading element to open context menu at (1048, 360) on //div[@id='heading304']
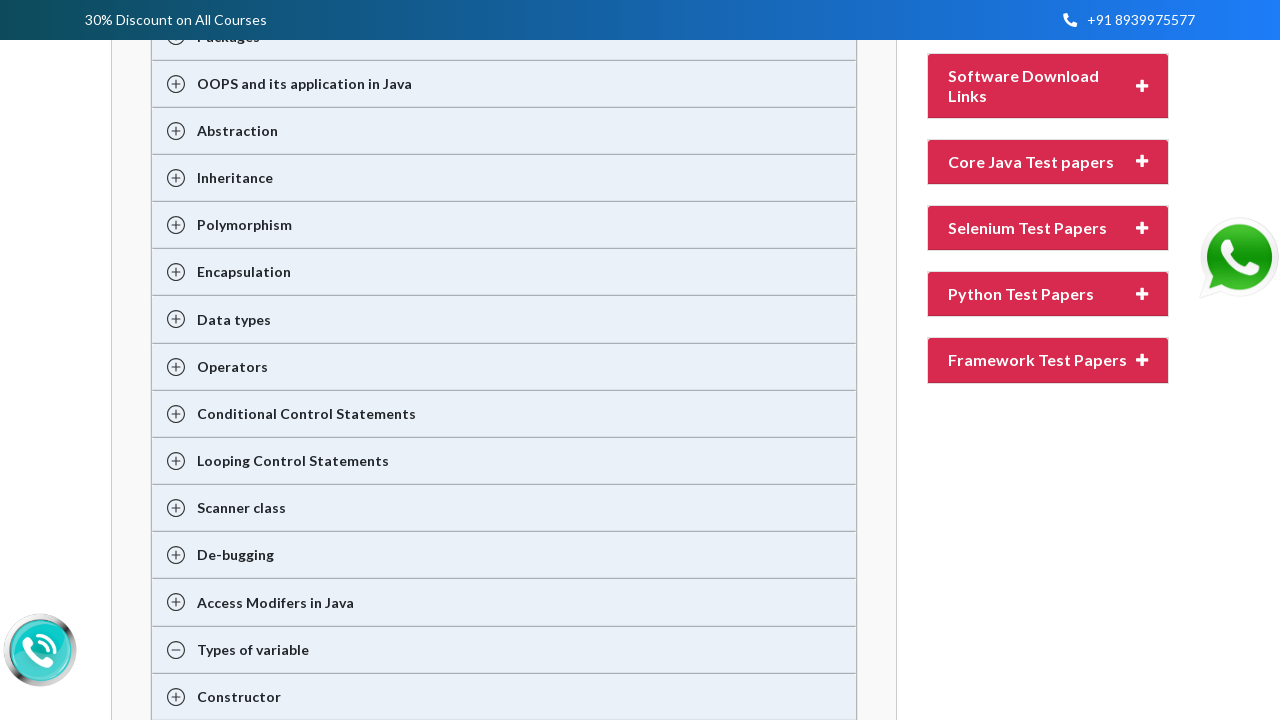

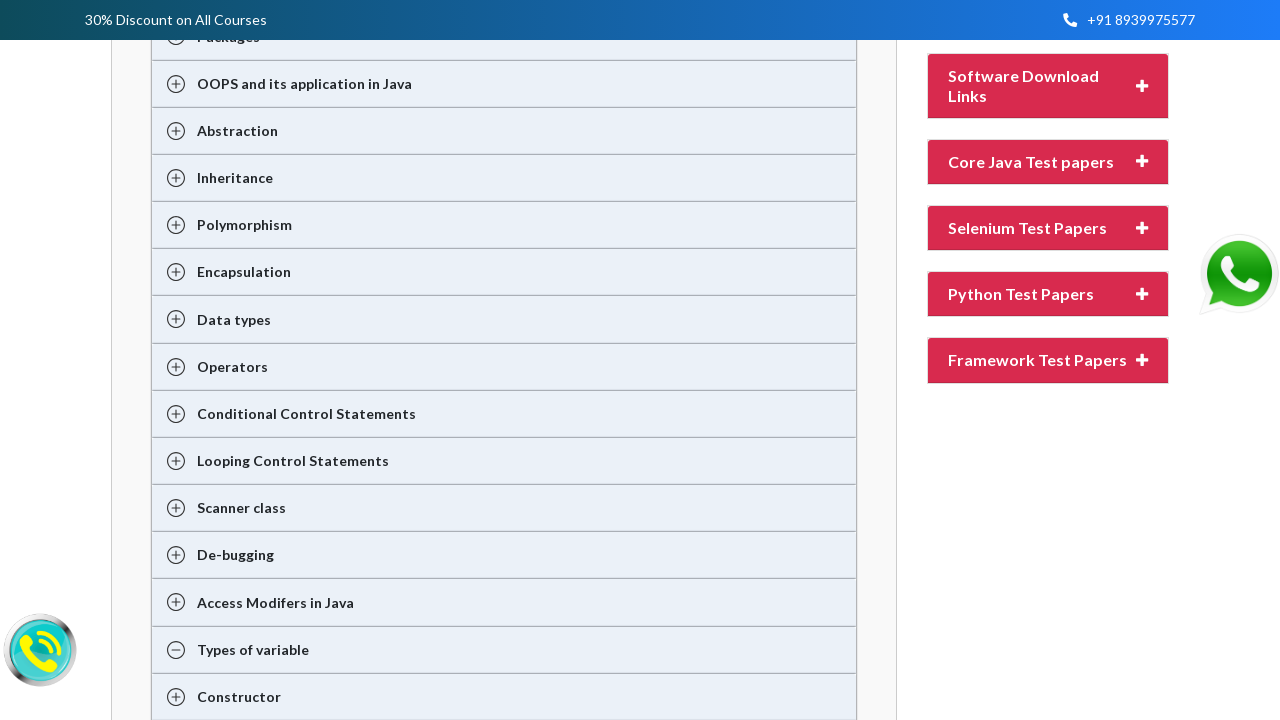